Tests unmarking items as complete by unchecking their checkboxes

Starting URL: https://demo.playwright.dev/todomvc

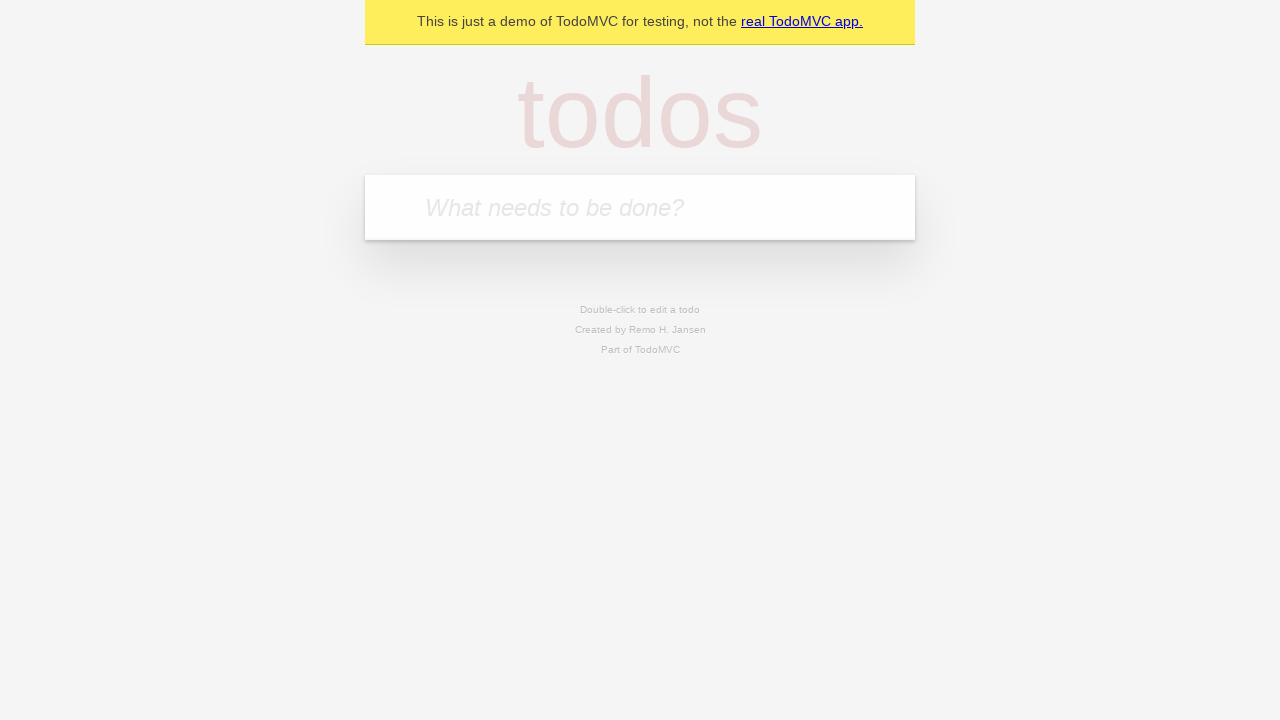

Filled todo input with 'buy some cheese' on internal:attr=[placeholder="What needs to be done?"i]
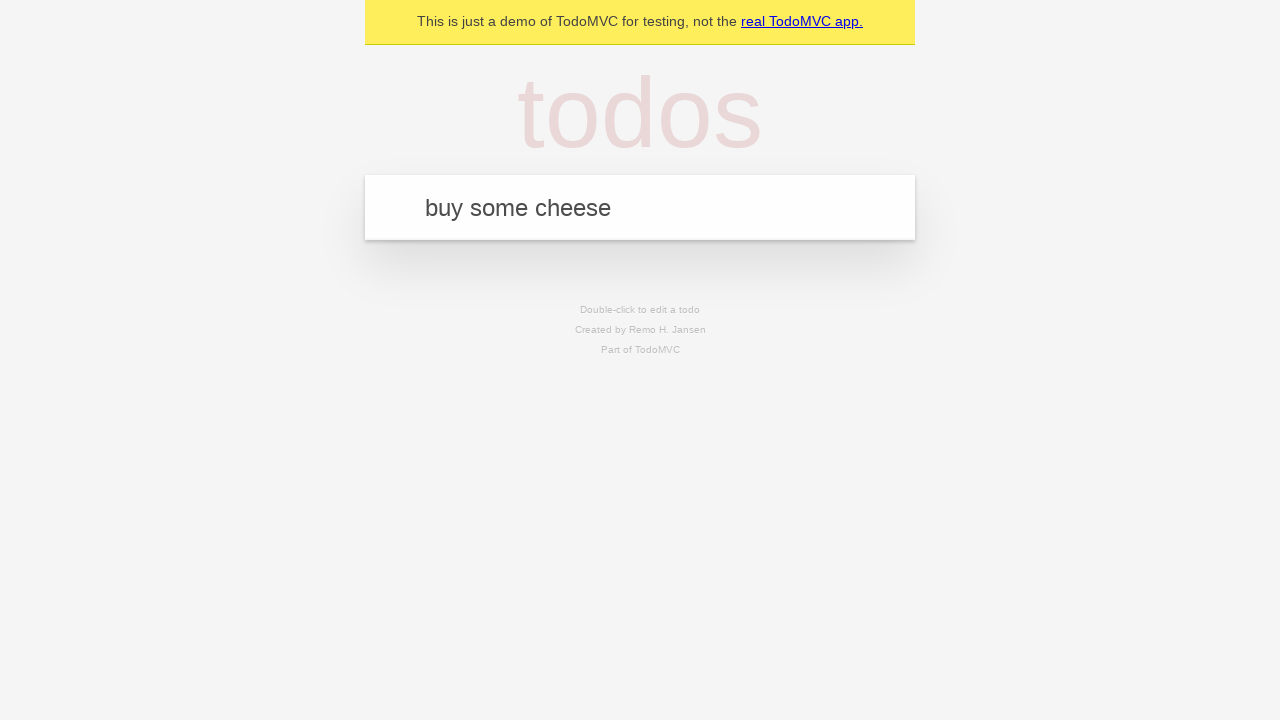

Pressed Enter to add first todo item on internal:attr=[placeholder="What needs to be done?"i]
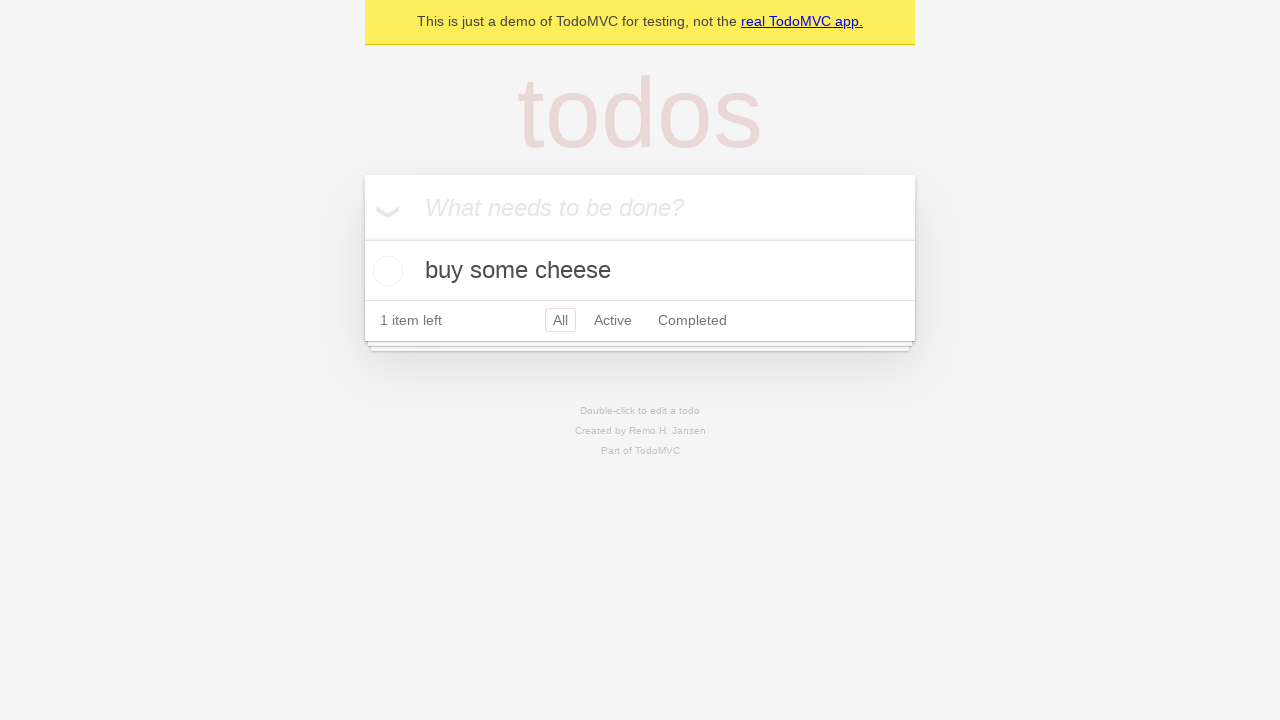

Filled todo input with 'feed the cat' on internal:attr=[placeholder="What needs to be done?"i]
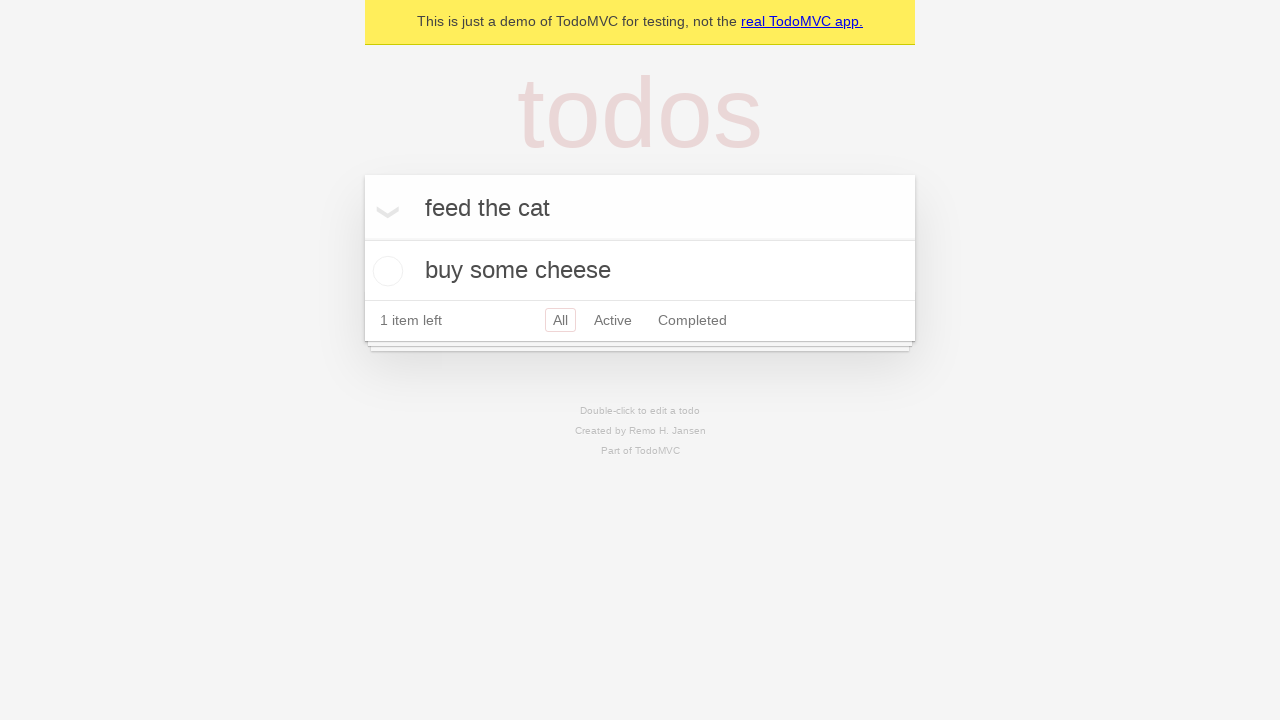

Pressed Enter to add second todo item on internal:attr=[placeholder="What needs to be done?"i]
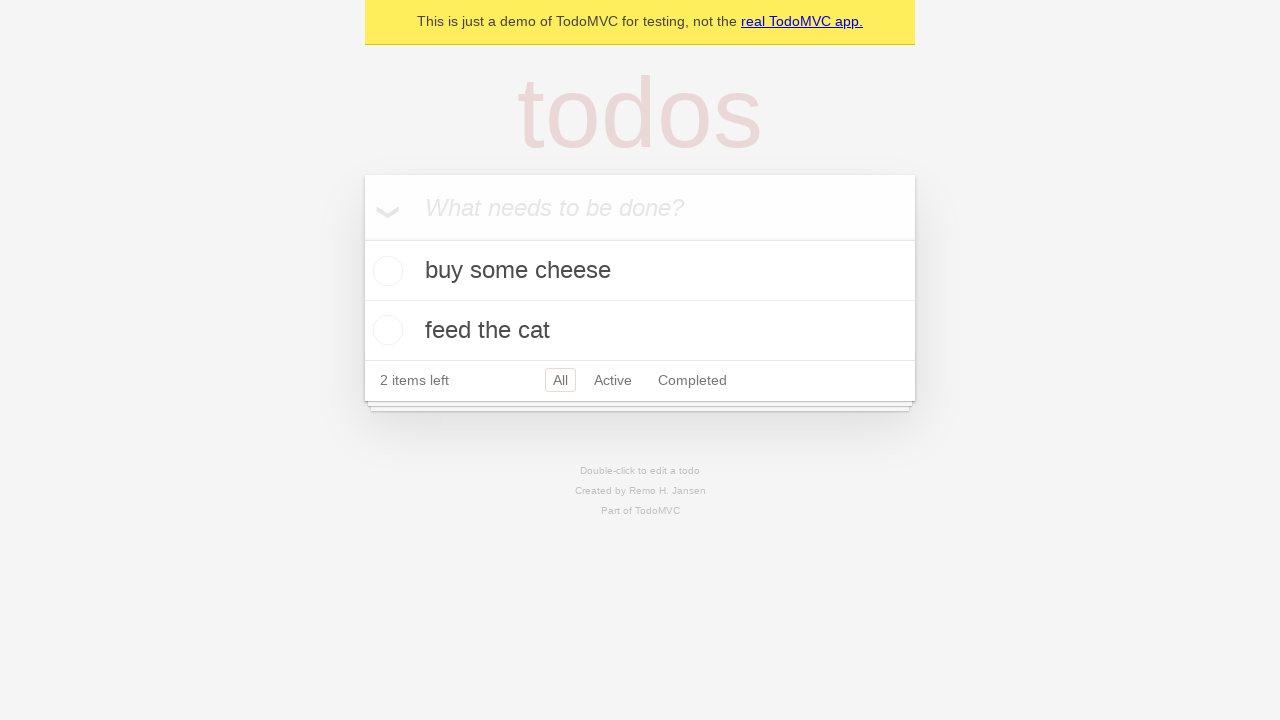

Checked checkbox for first todo item to mark it as complete at (385, 271) on [data-testid='todo-item'] >> nth=0 >> internal:role=checkbox
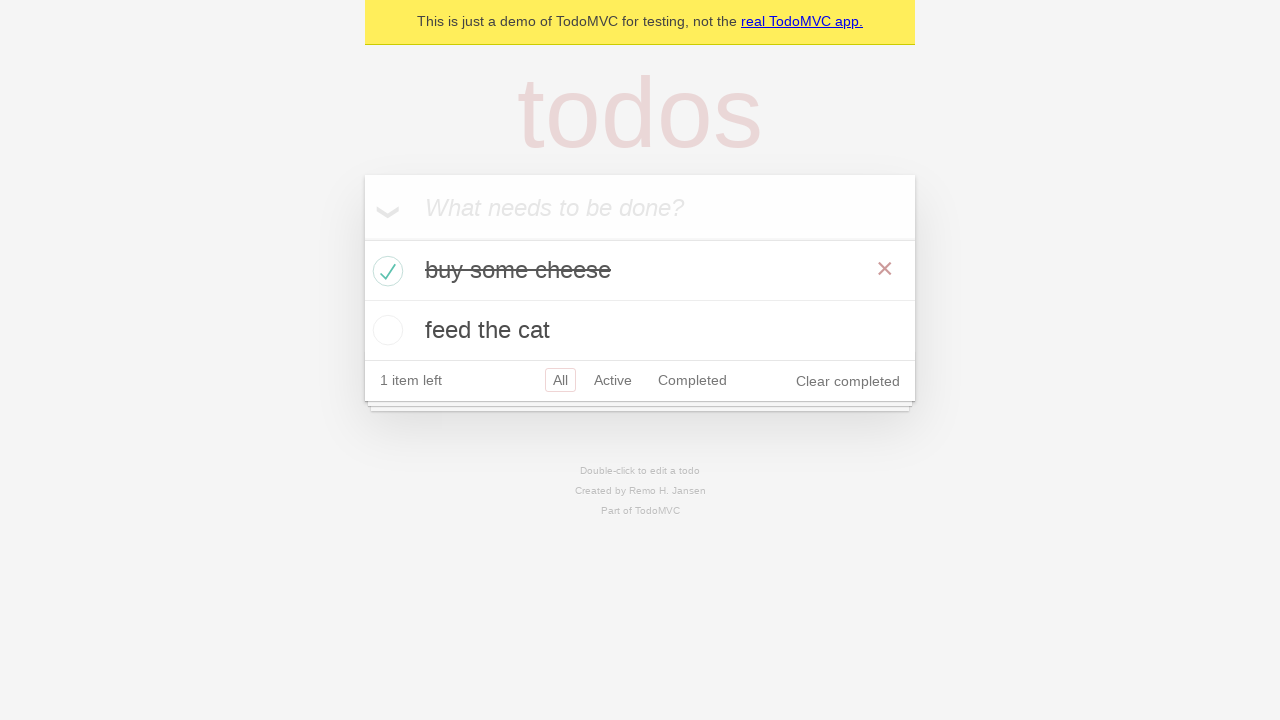

Unchecked checkbox for first todo item to mark it as incomplete at (385, 271) on [data-testid='todo-item'] >> nth=0 >> internal:role=checkbox
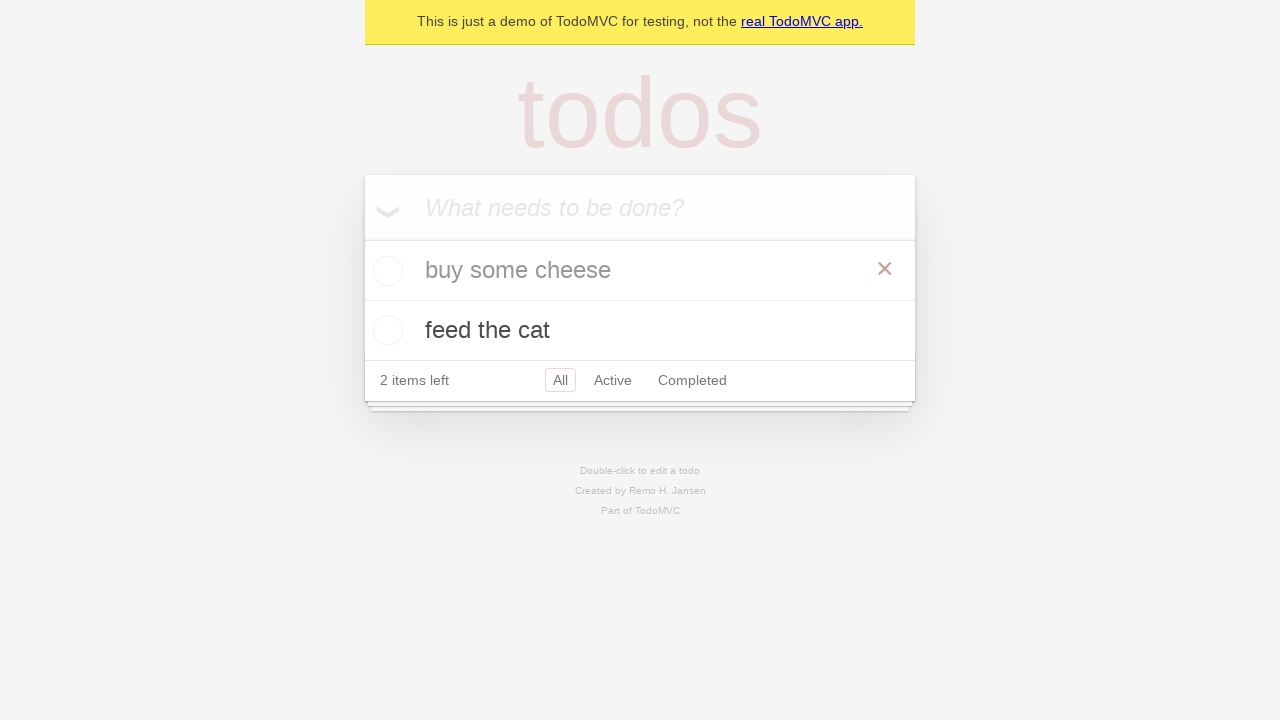

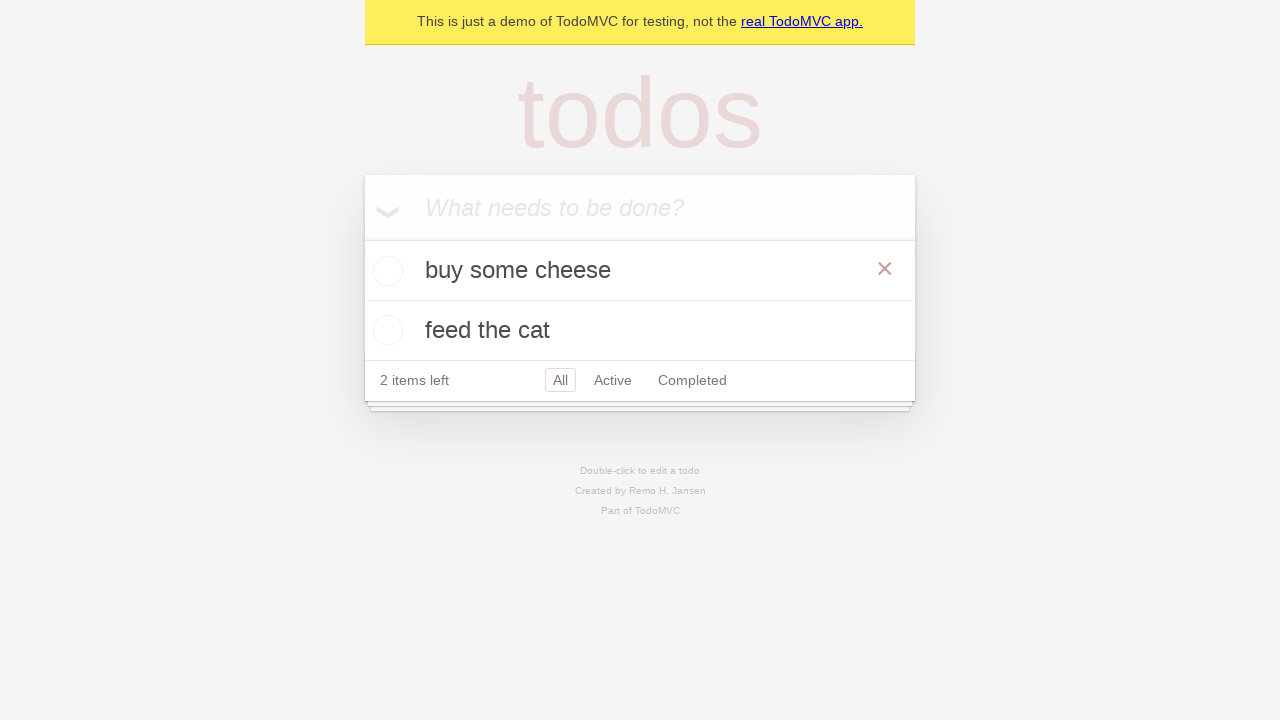